Tests drag and drop functionality by dragging an element and dropping it onto a target within an iframe

Starting URL: https://jqueryui.com/droppable/

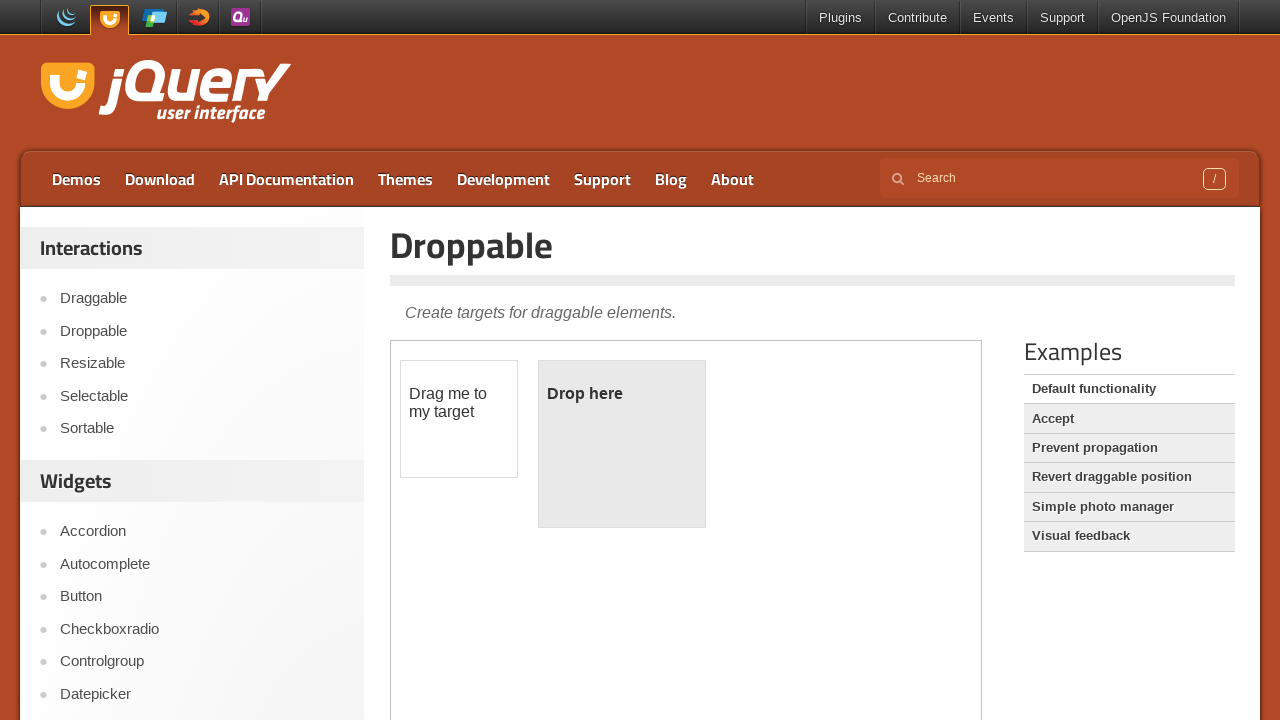

Located the demo iframe
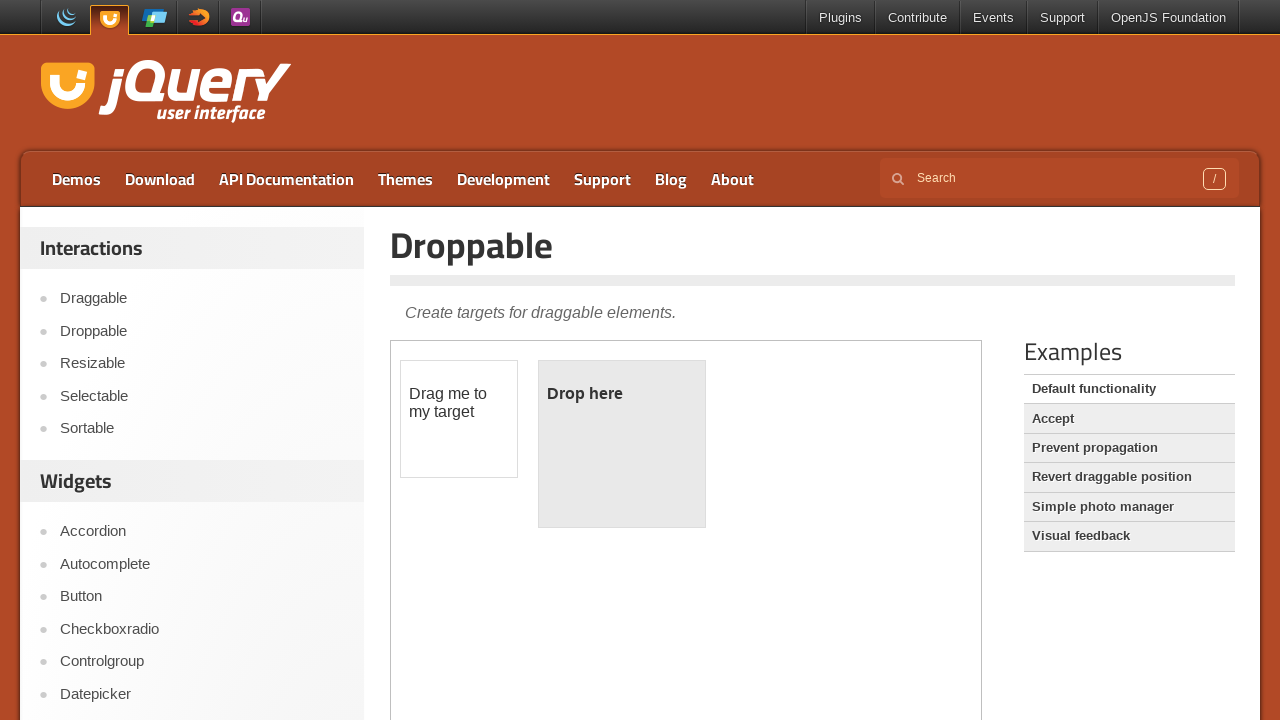

Dragged the draggable element and dropped it onto the droppable target at (622, 444)
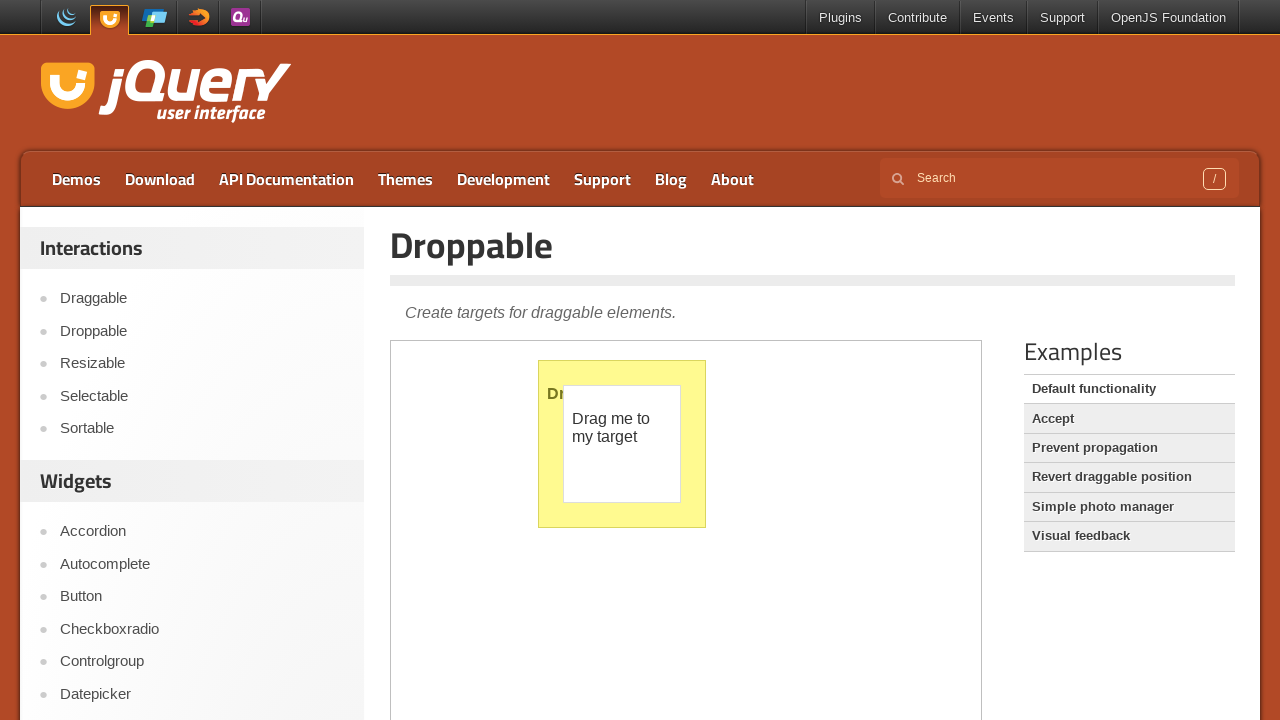

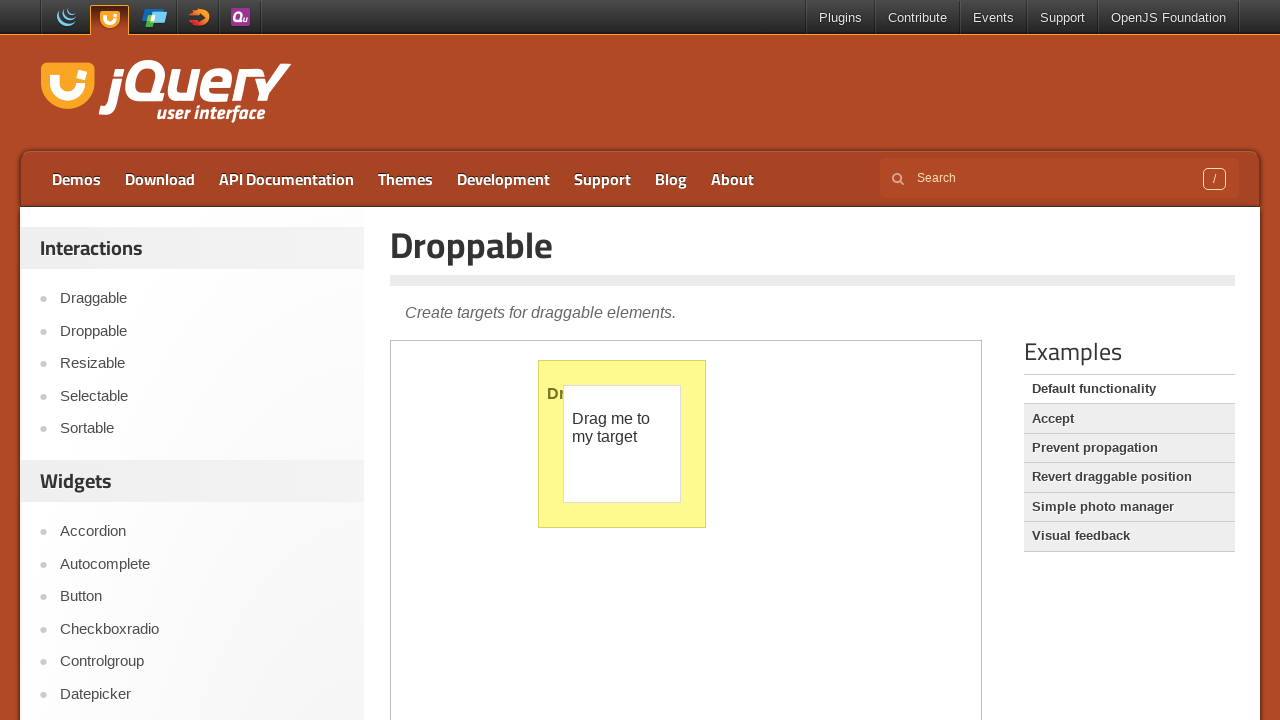